Tests multi-selection with keyboard modifier by holding Ctrl/Cmd key and clicking multiple non-consecutive items

Starting URL: https://automationfc.github.io/jquery-selectable/

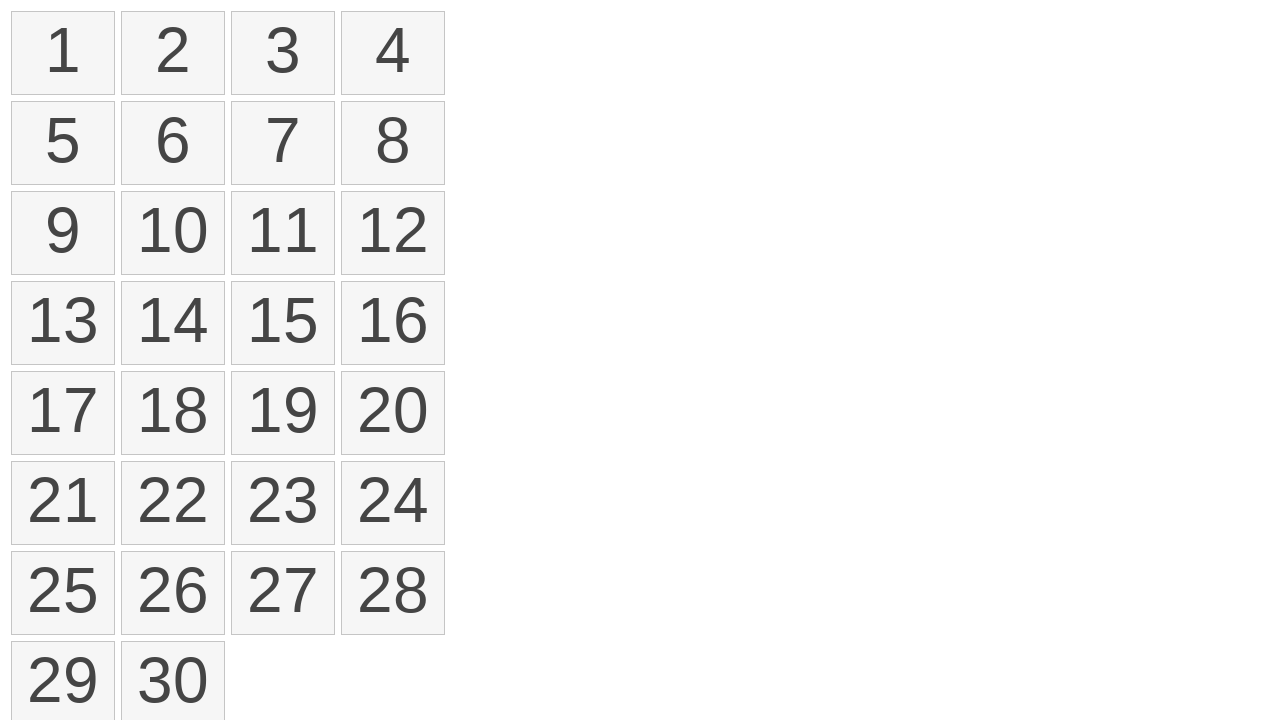

Located all selectable items on the page
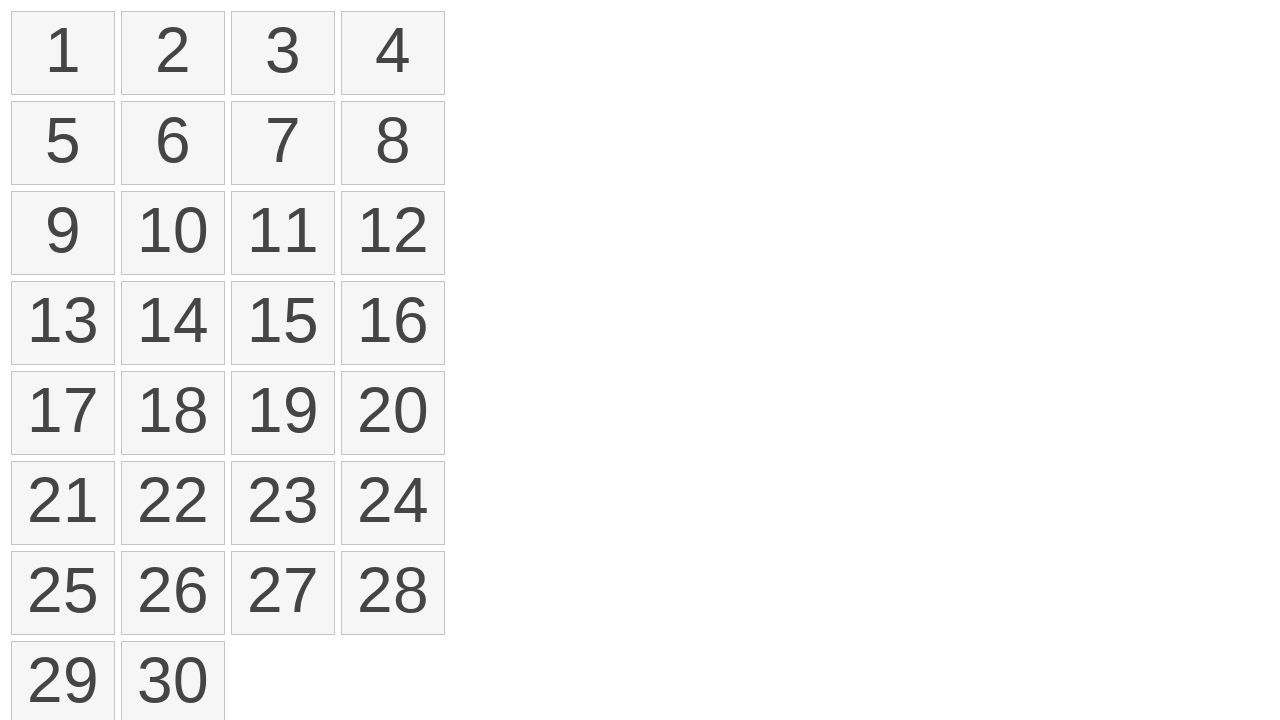

Pressed and held Control key (Windows/Linux)
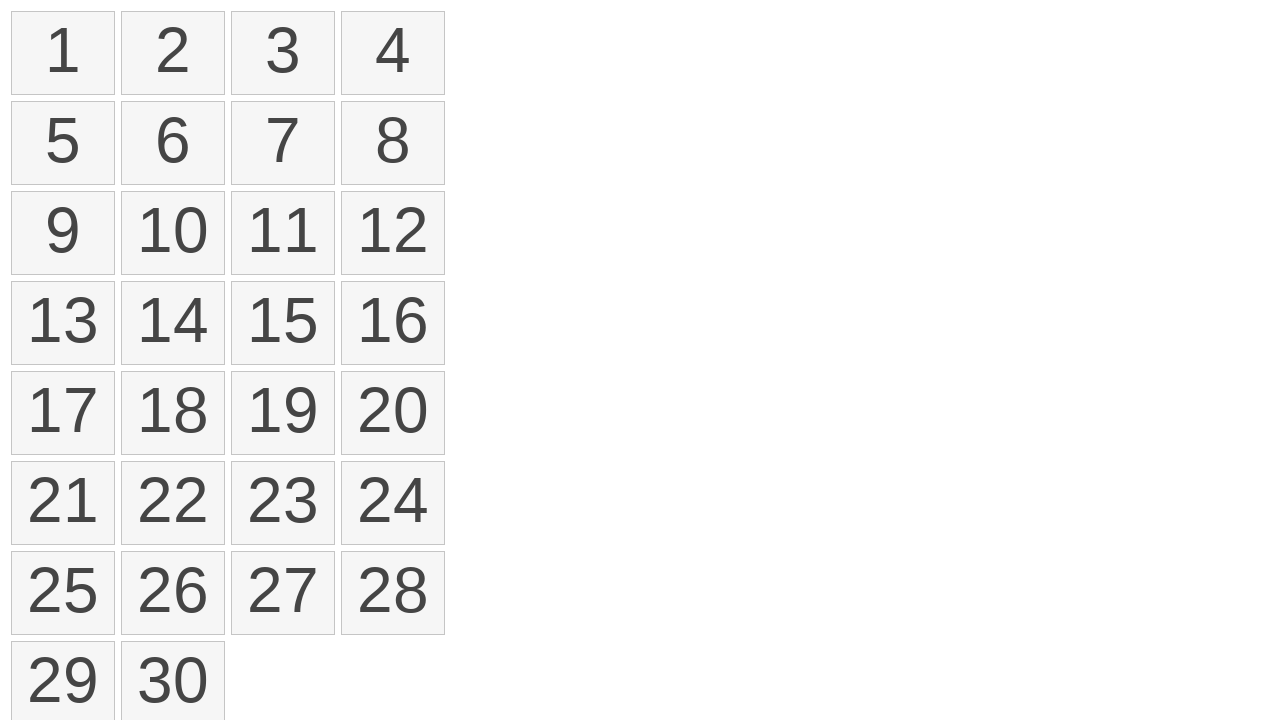

Clicked first item (index 0) with modifier key held at (63, 53) on .ui-selectee >> nth=0
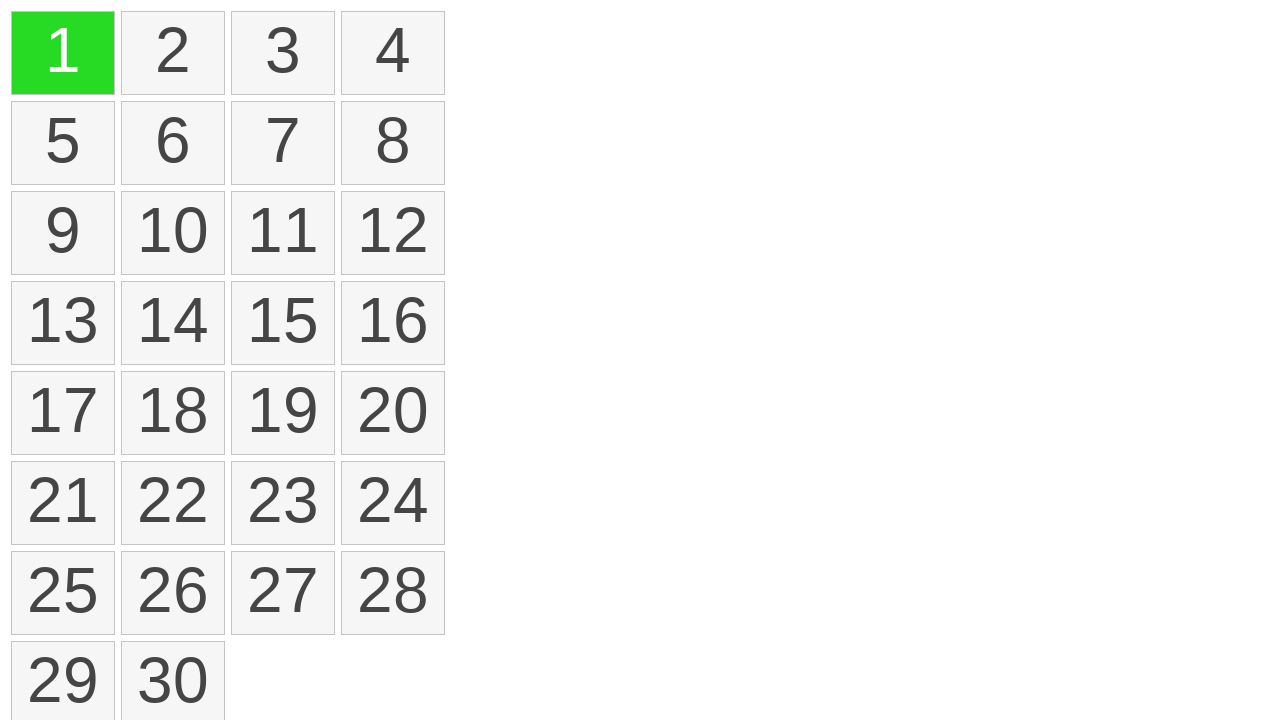

Clicked fifth item (index 4) with modifier key held at (63, 143) on .ui-selectee >> nth=4
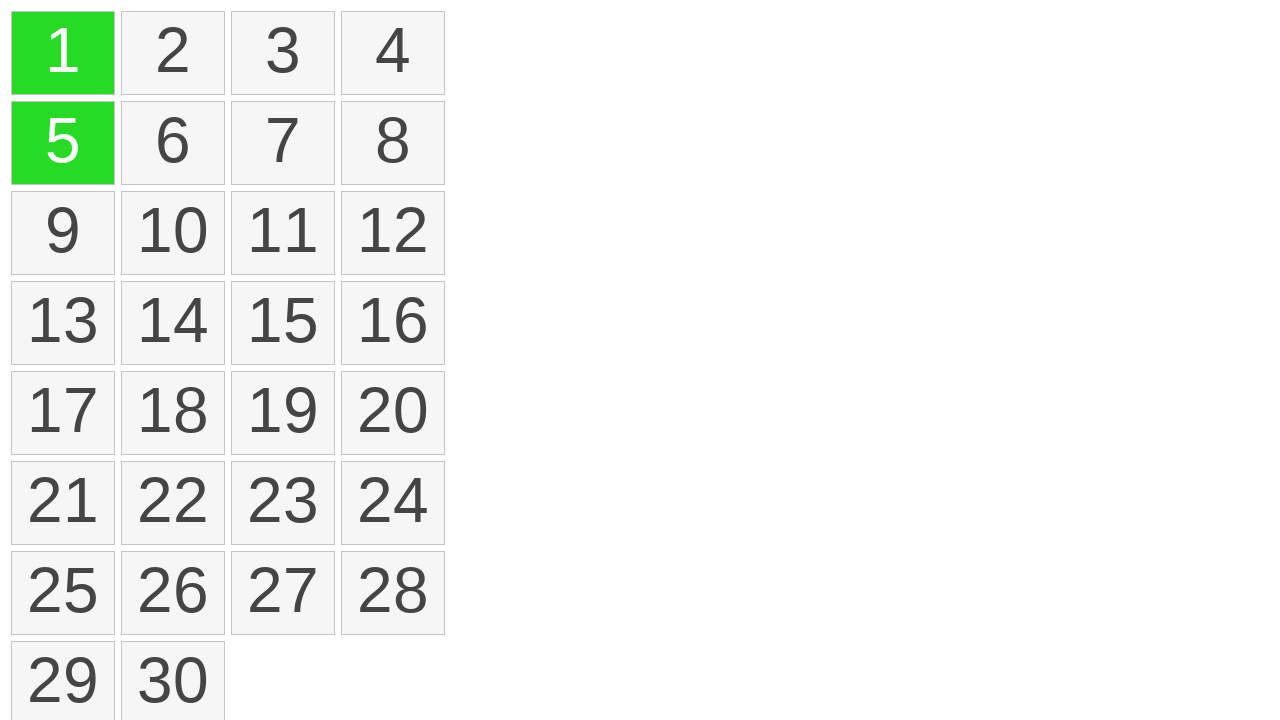

Clicked ninth item (index 8) with modifier key held at (63, 233) on .ui-selectee >> nth=8
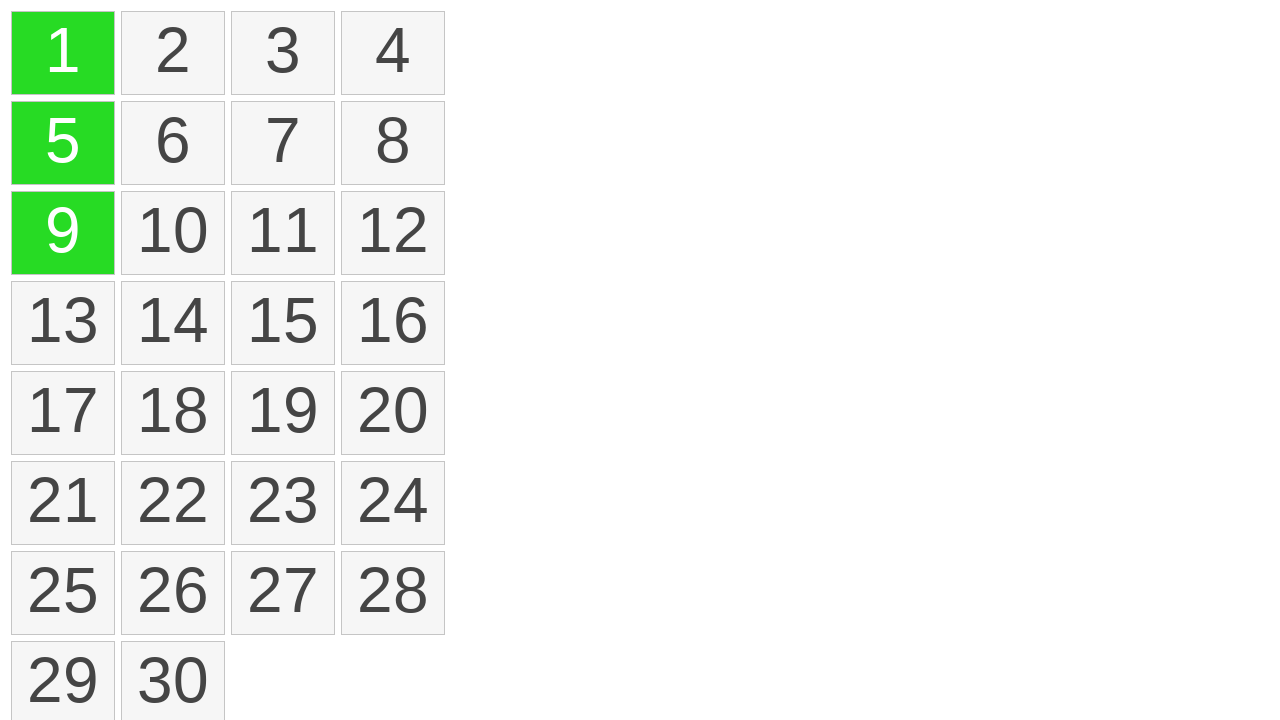

Clicked twelfth item (index 11) with modifier key held at (393, 233) on .ui-selectee >> nth=11
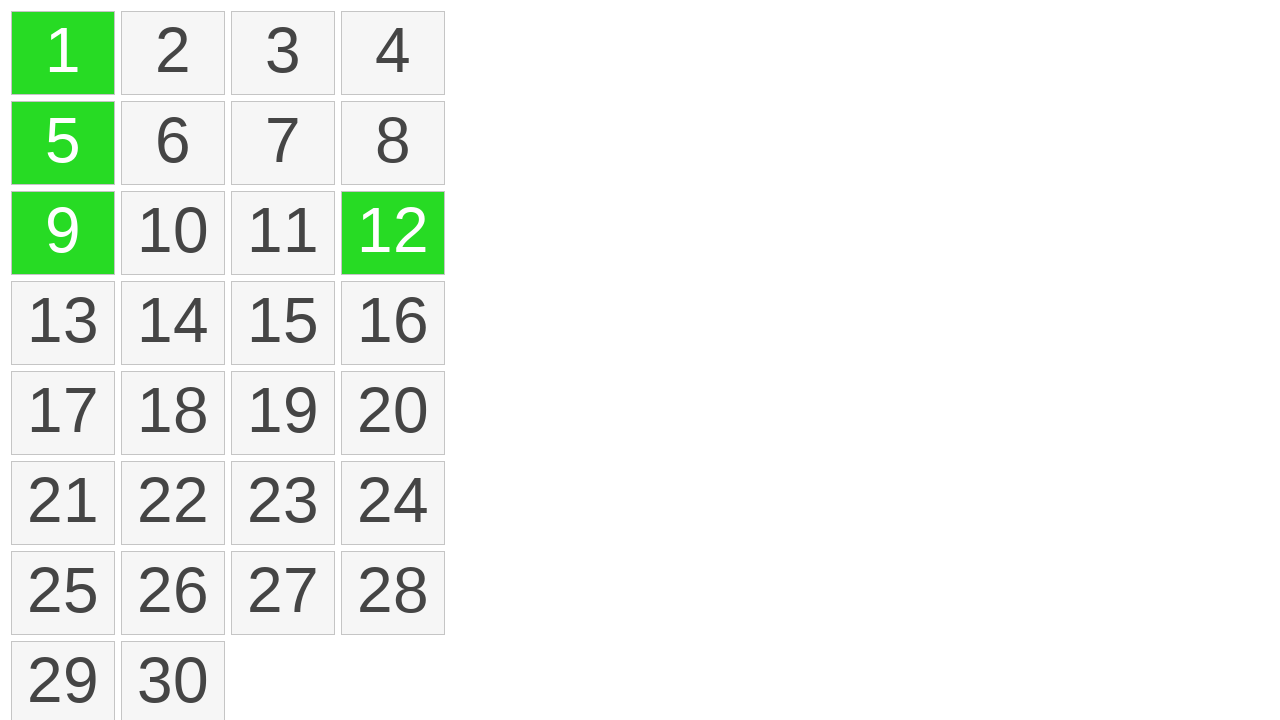

Released Control key (Windows/Linux)
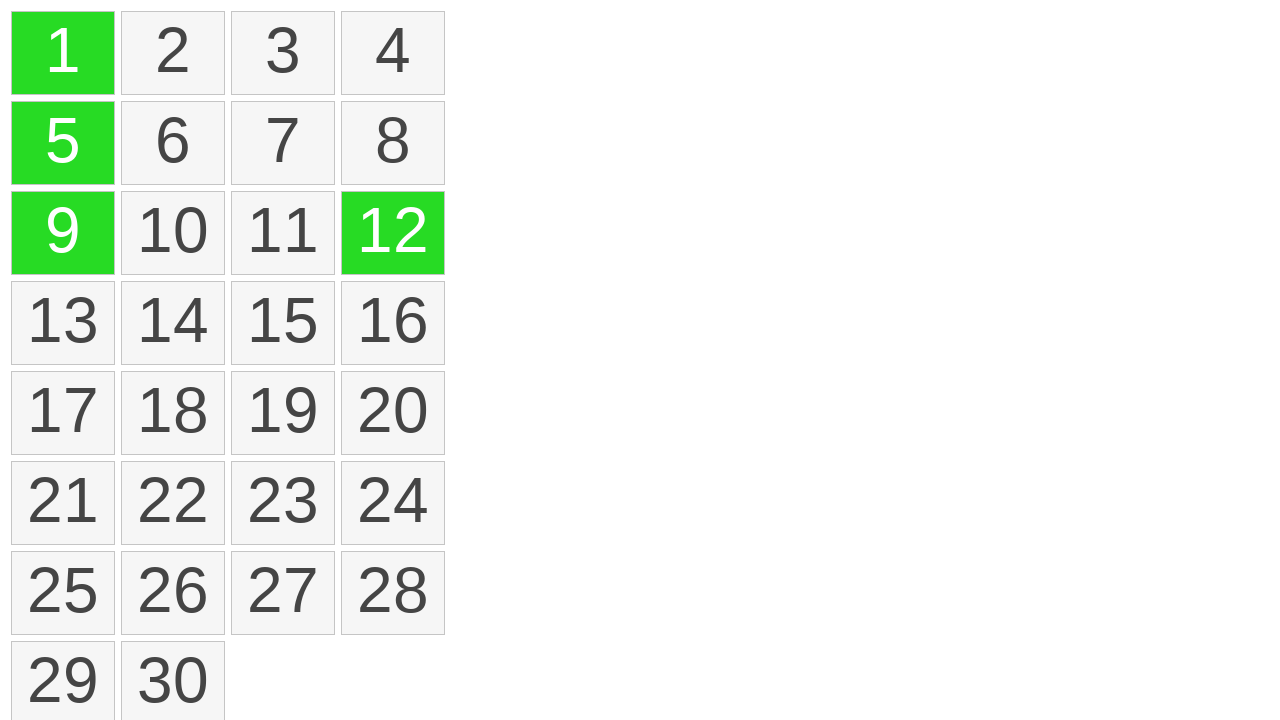

Located all selected items for verification
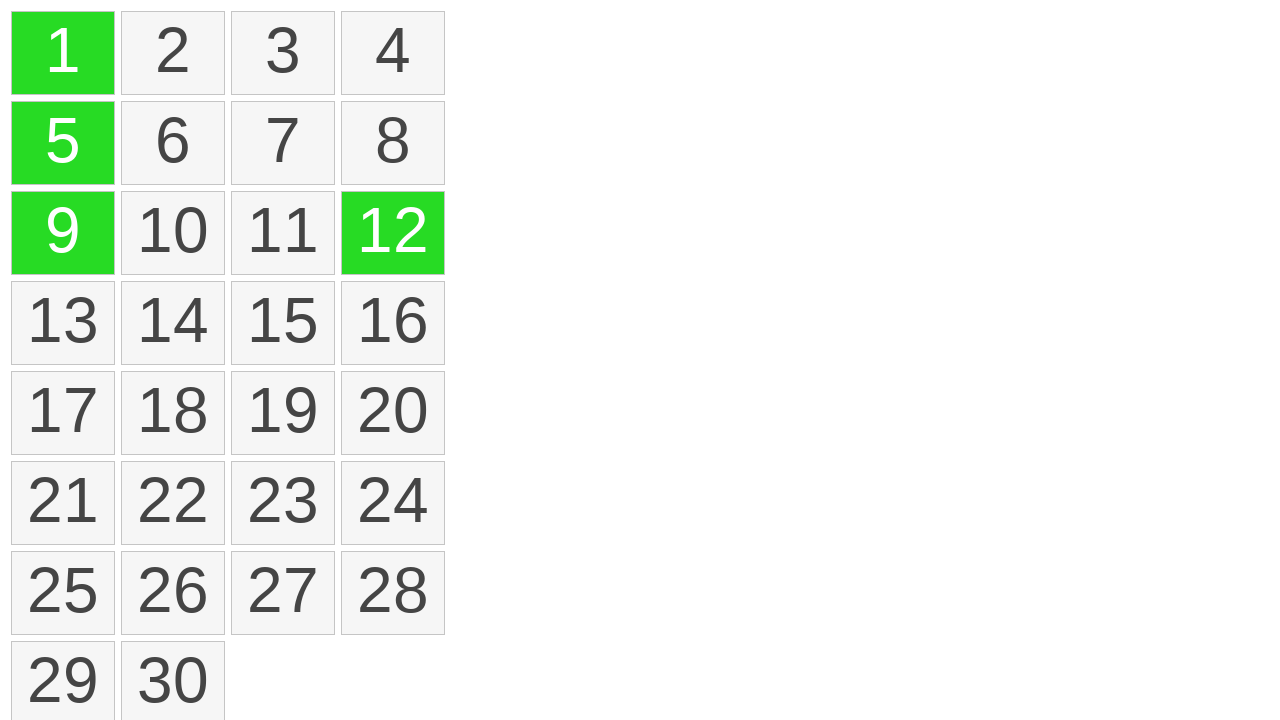

Verified that exactly 4 items are selected
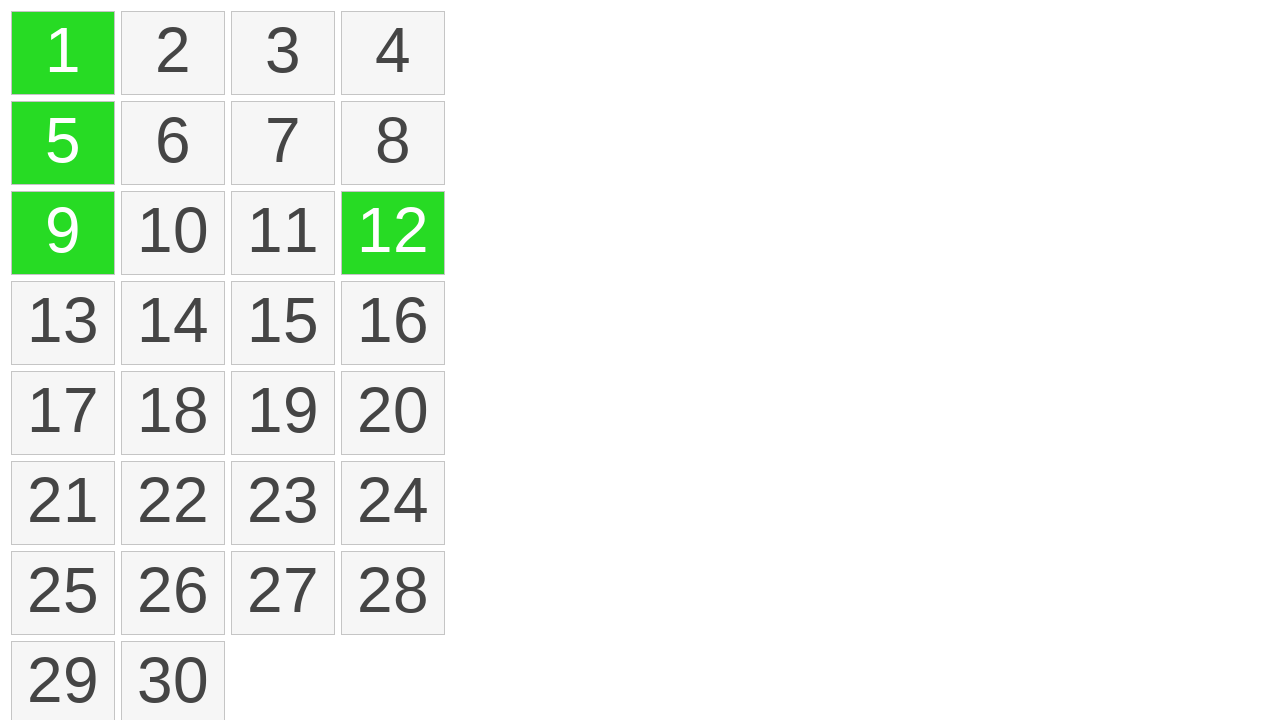

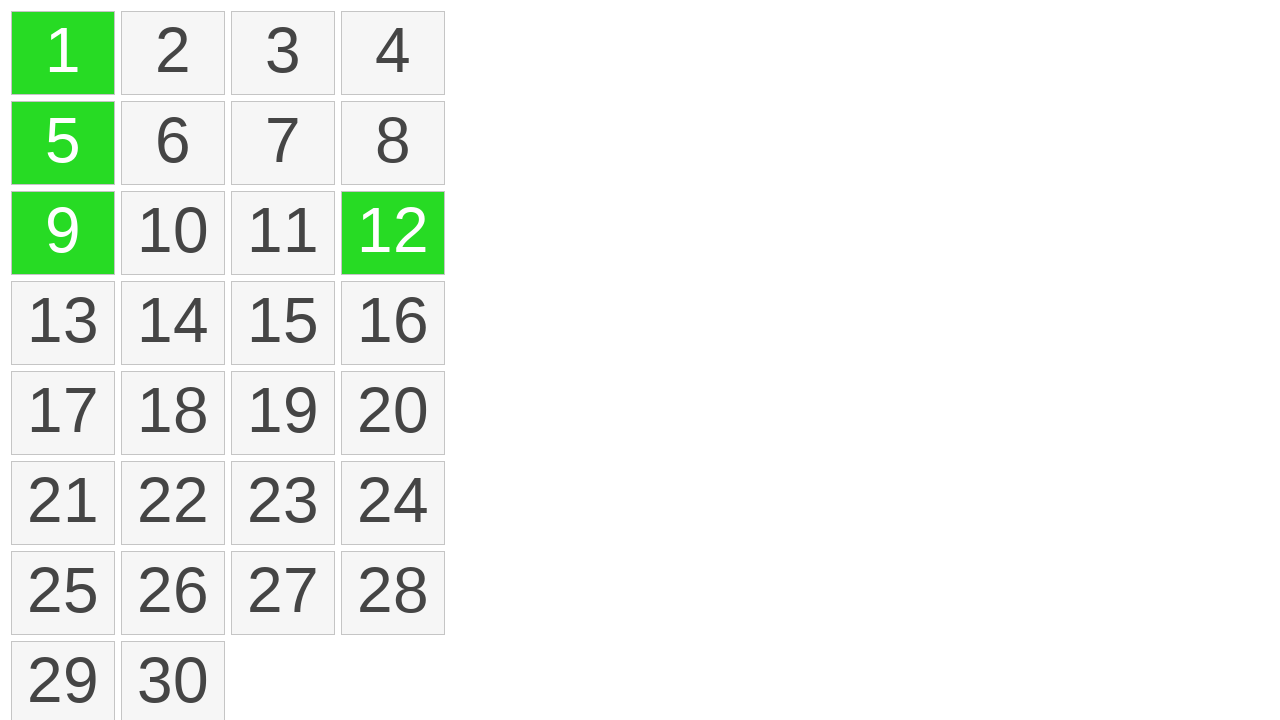